Tests mouse wheel scrolling functionality on a radio button demo page by scrolling down and then up

Starting URL: https://demoqa.com/radio-button

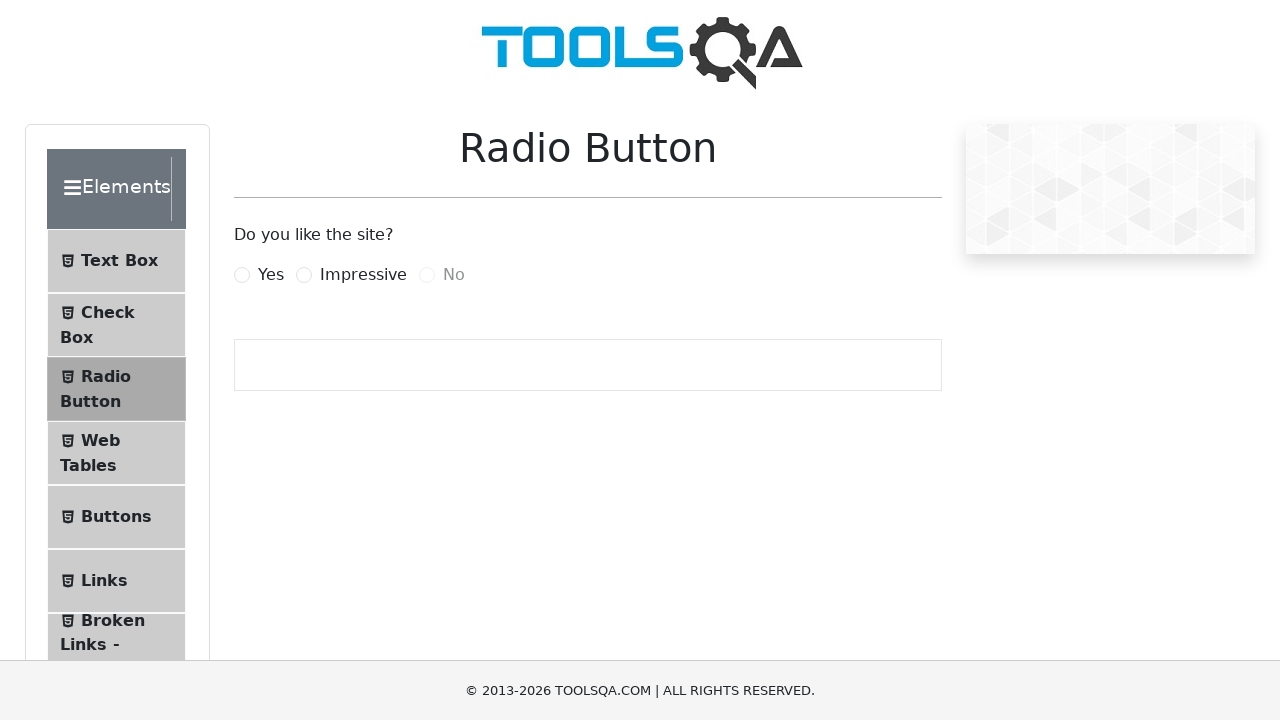

Scrolled down the page using mouse wheel
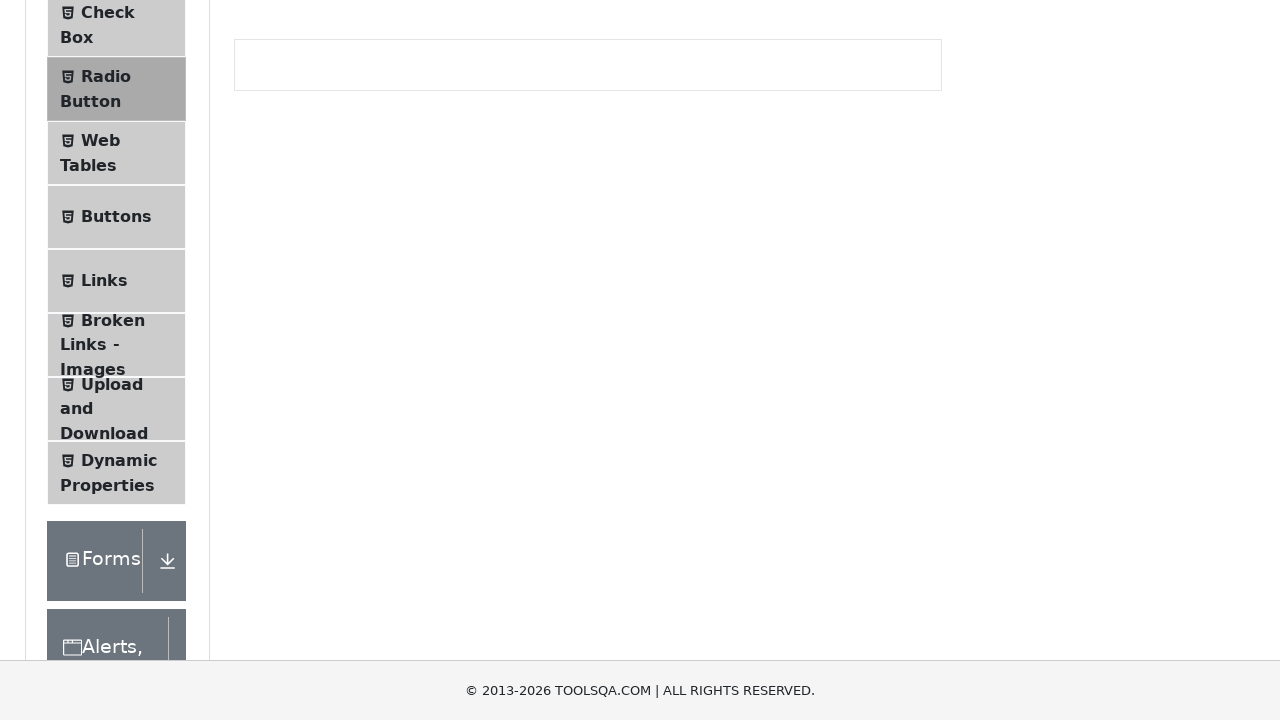

Waited 2 seconds after scrolling down
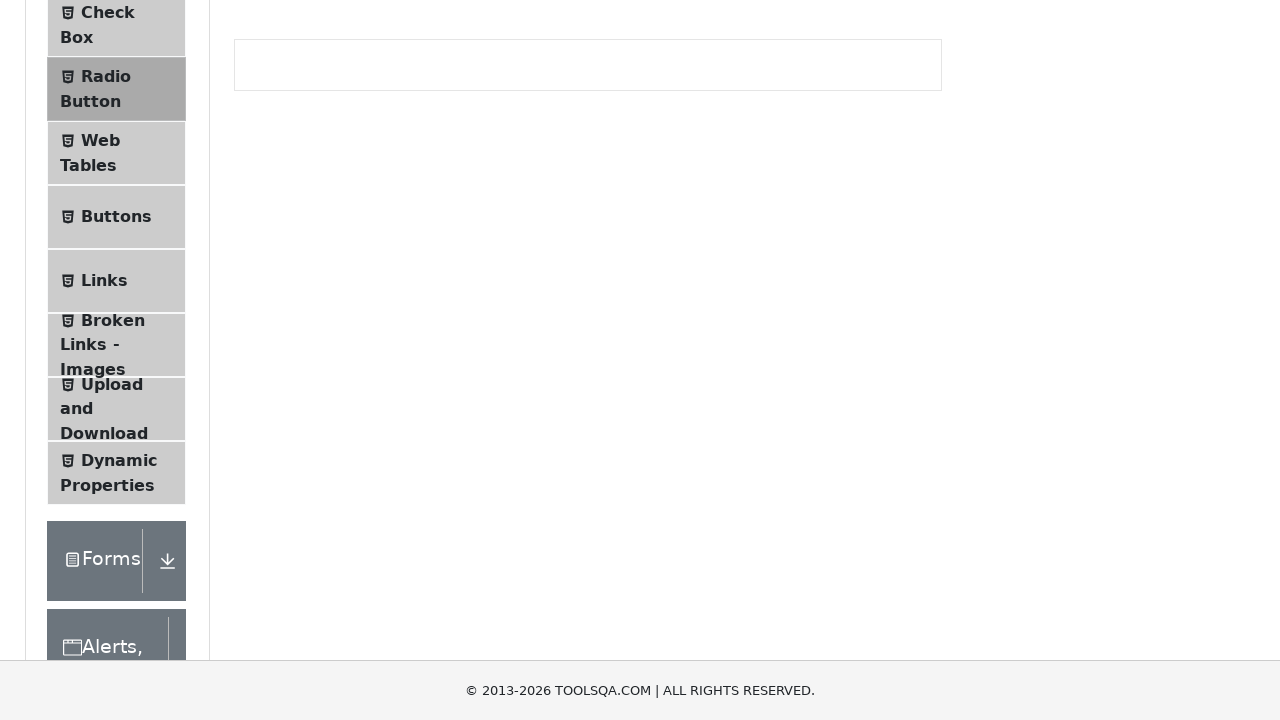

Scrolled back up the page using mouse wheel
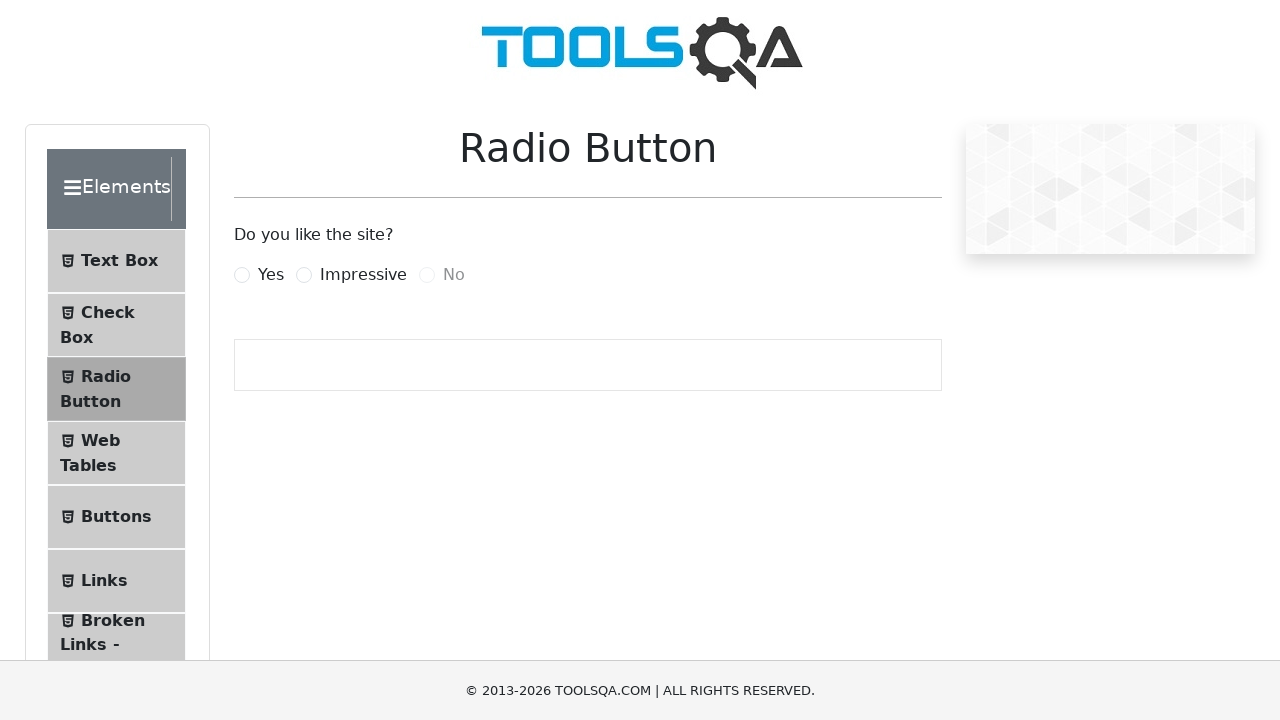

Waited 2 seconds after scrolling up
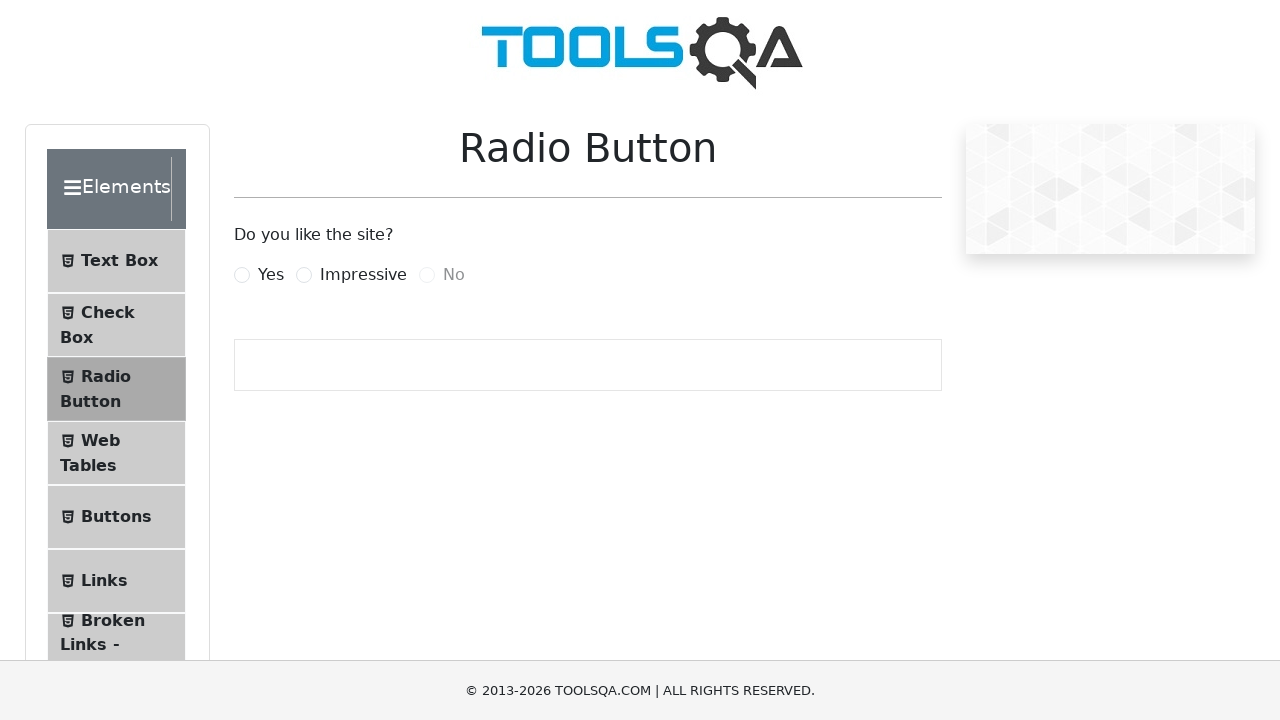

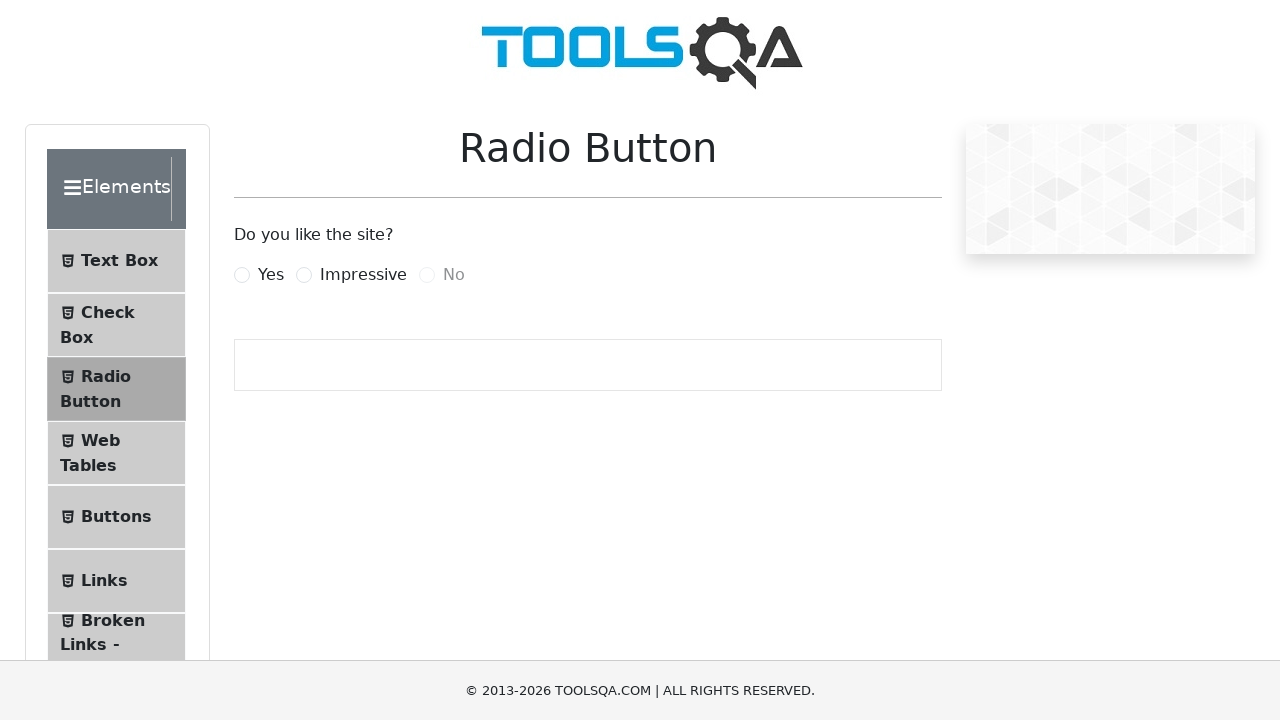